Tests dynamic loading functionality by clicking a start button and waiting for hidden text "Hello World!" to become visible after the loading completes.

Starting URL: https://the-internet.herokuapp.com/dynamic_loading/1

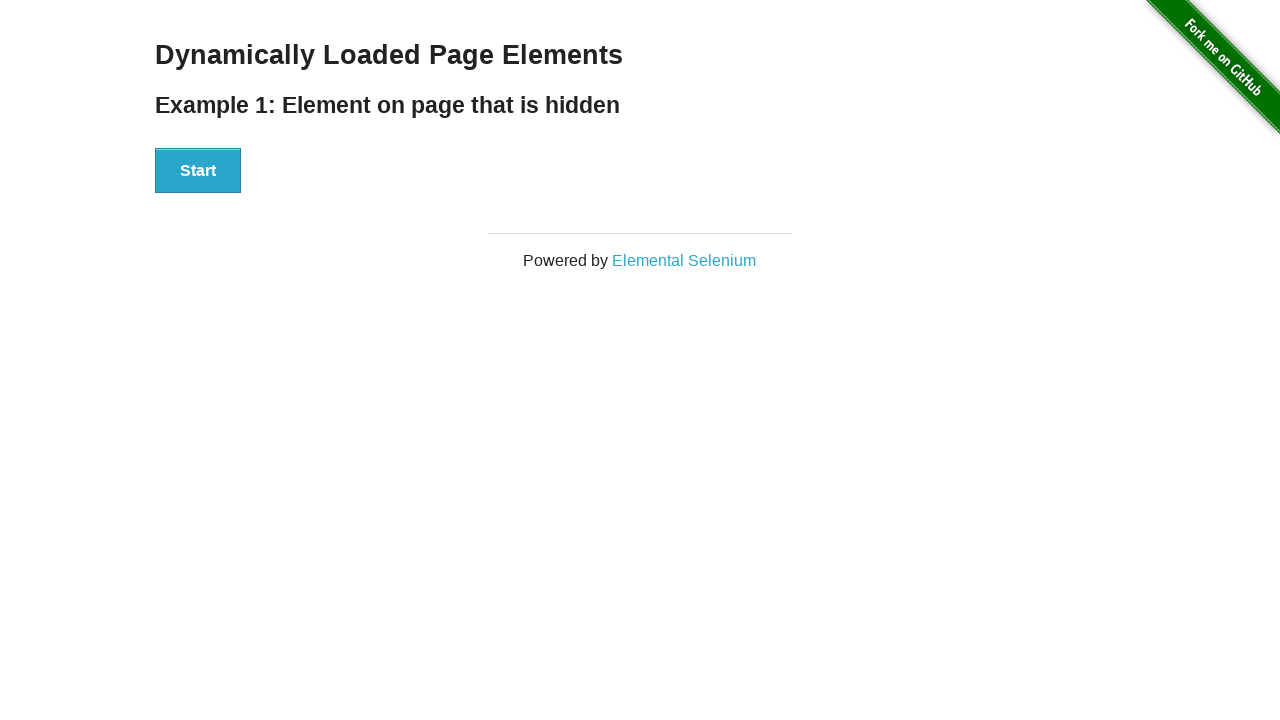

Navigated to dynamic loading test page
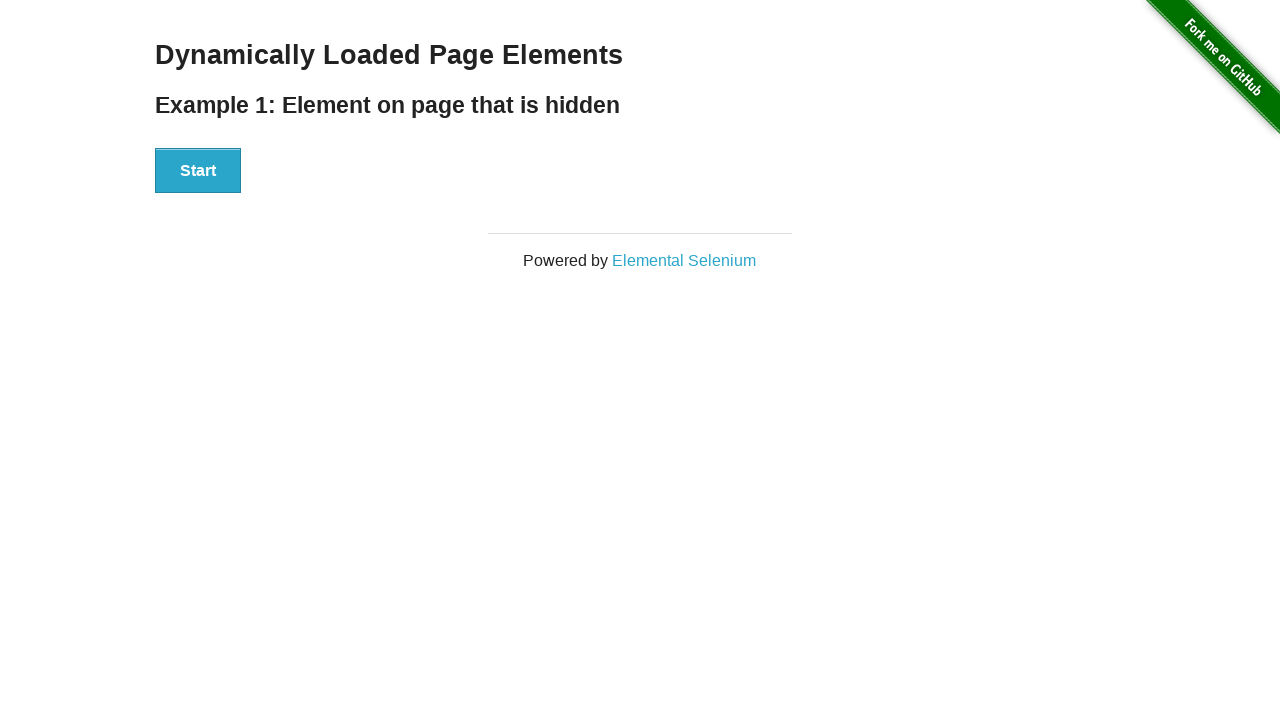

Clicked start button to trigger dynamic loading at (198, 171) on button
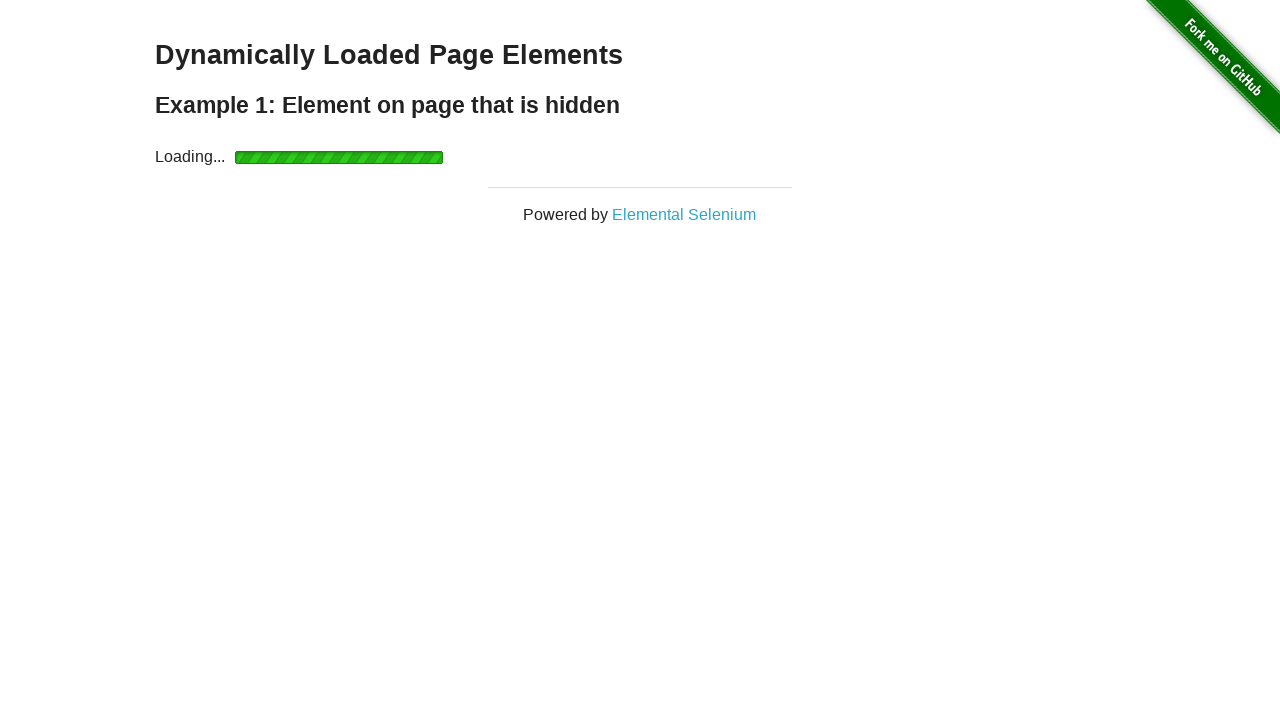

Waited for 'Hello World!' text to become visible after loading completed
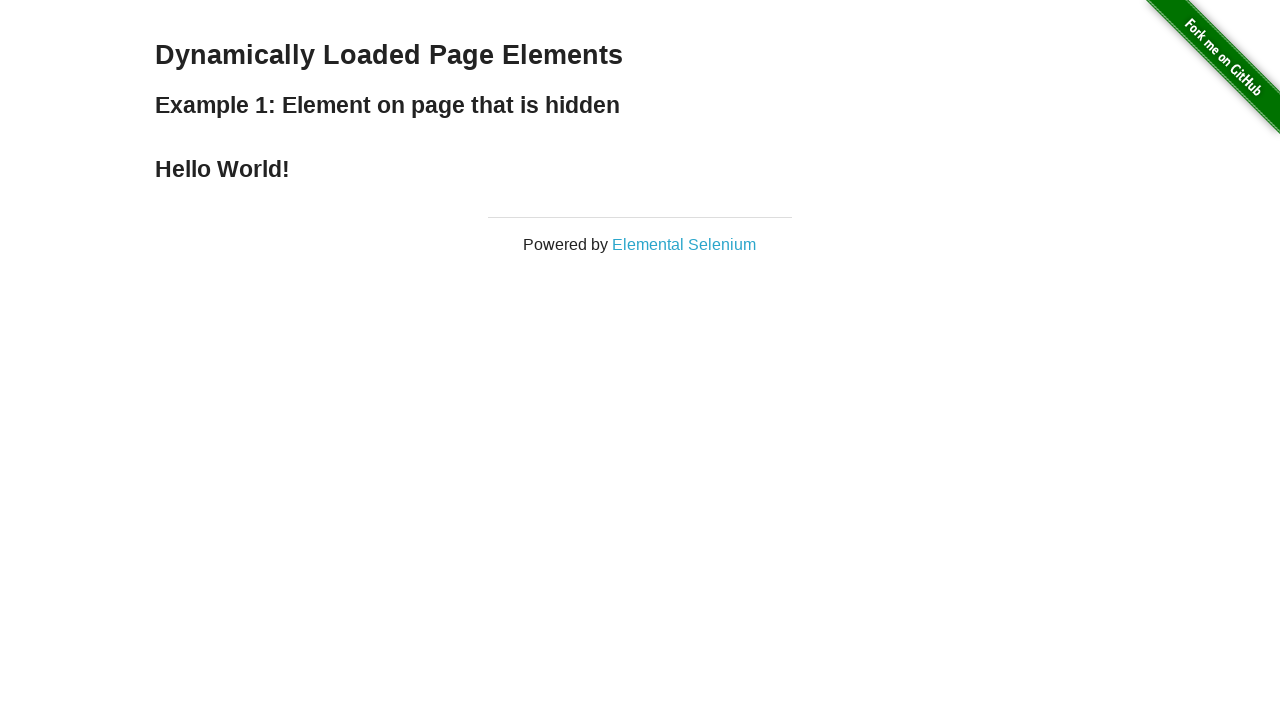

Located the text element to verify content
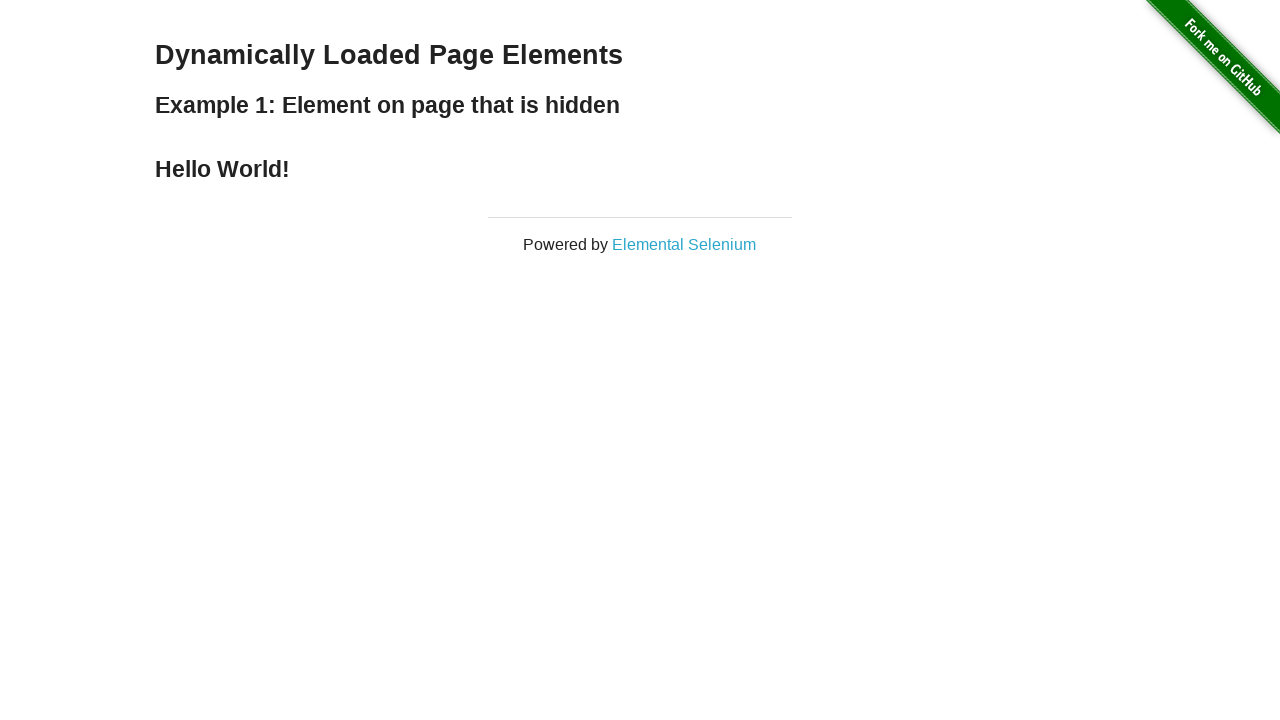

Verified text content is 'Hello World!' - assertion passed
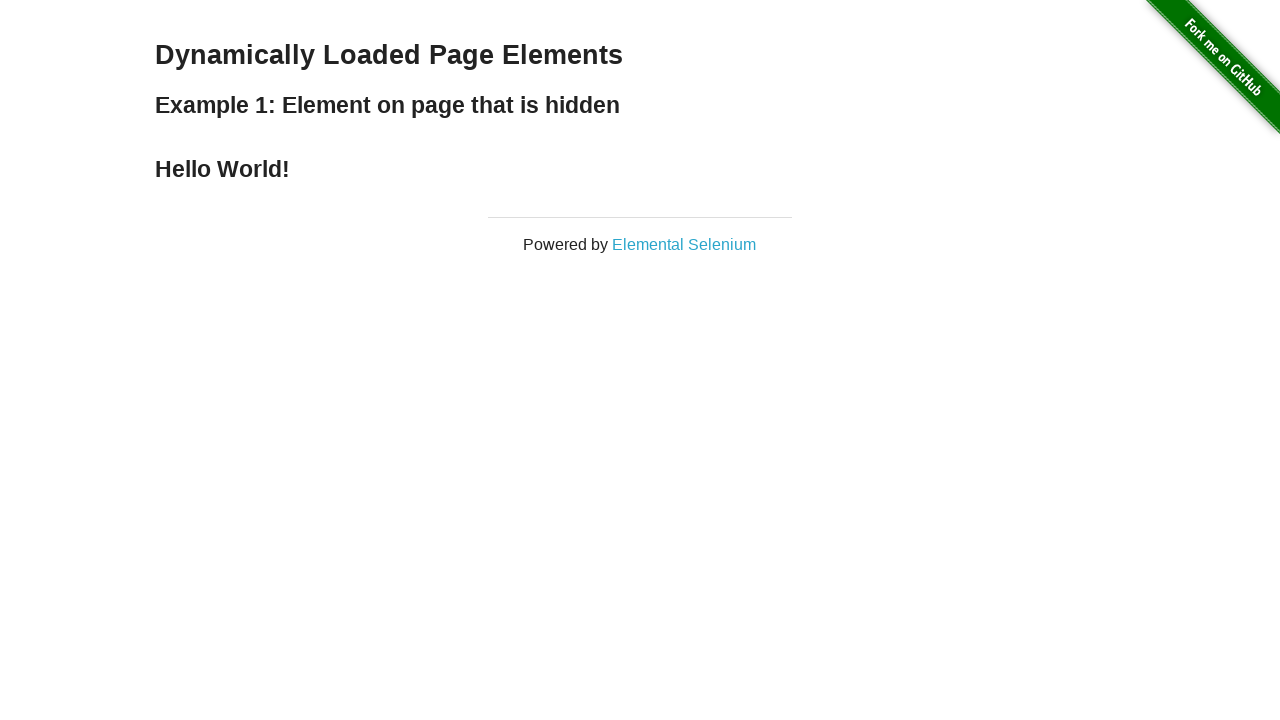

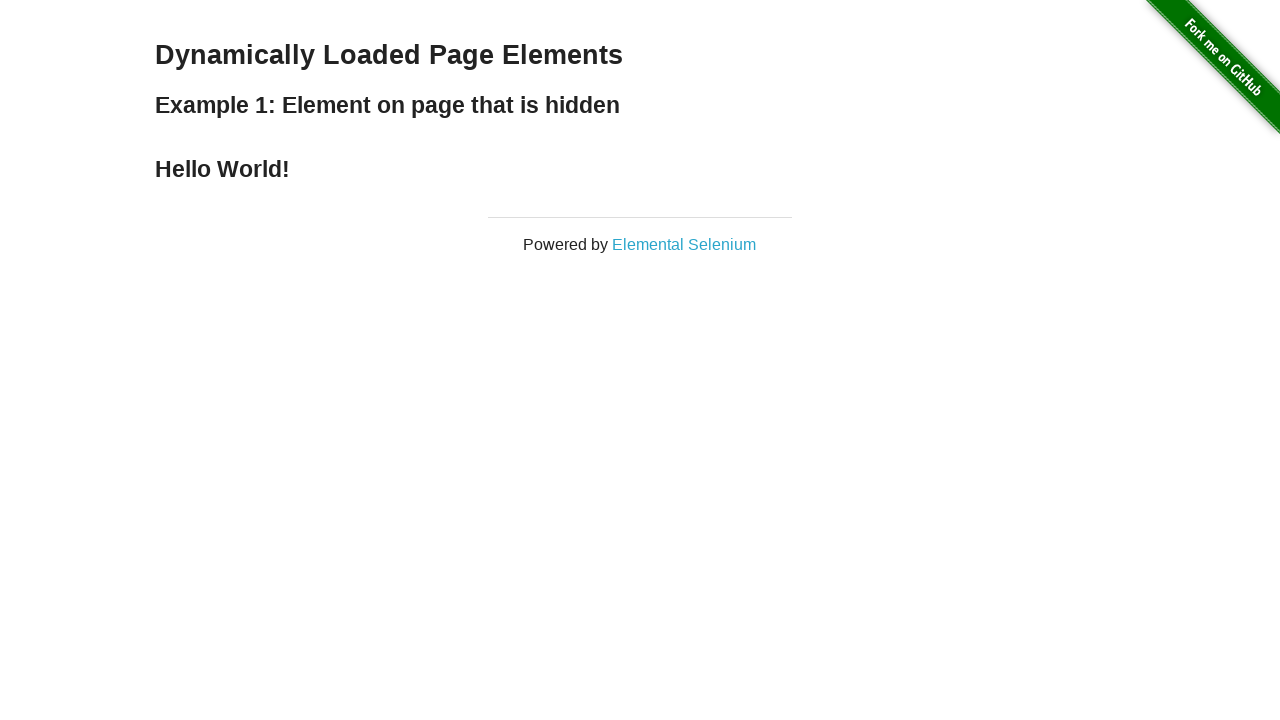